Tests dynamic controls page using explicit wait to verify textbox becomes enabled after clicking Enable button, and validates the success message

Starting URL: https://the-internet.herokuapp.com/dynamic_controls

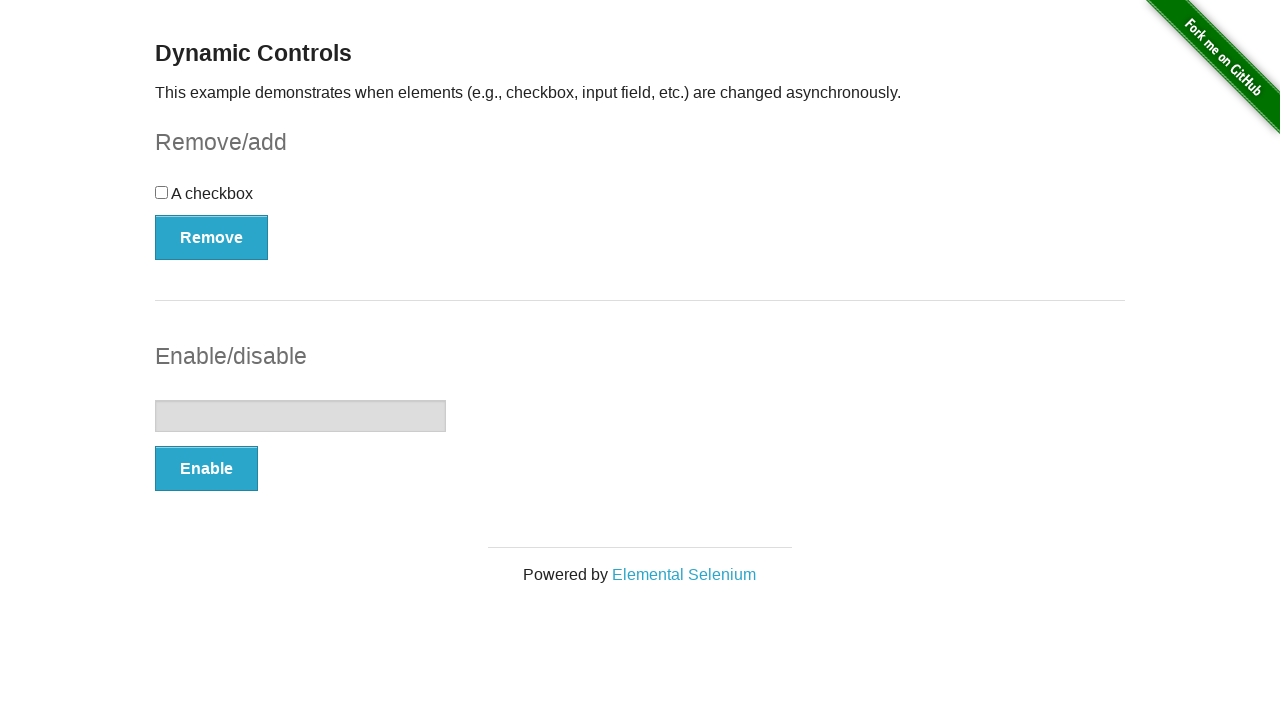

Verified textbox is initially disabled
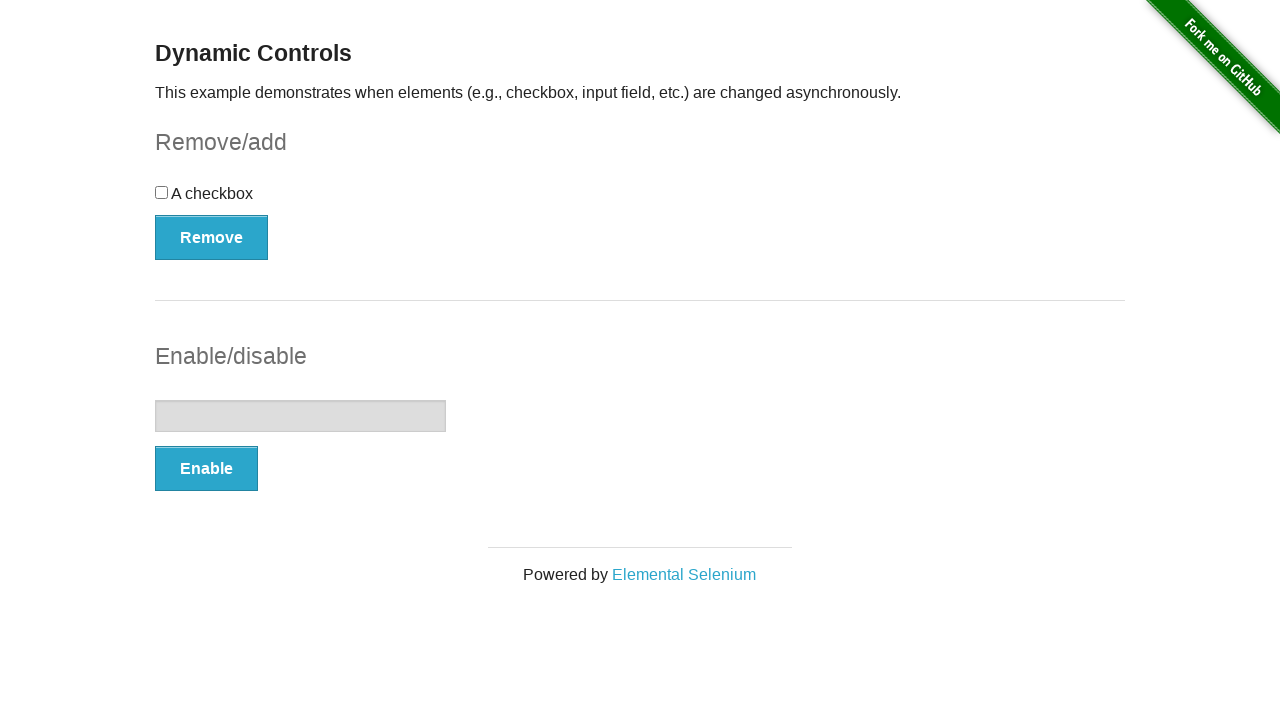

Clicked Enable button at (206, 469) on xpath=//*[text()='Enable']
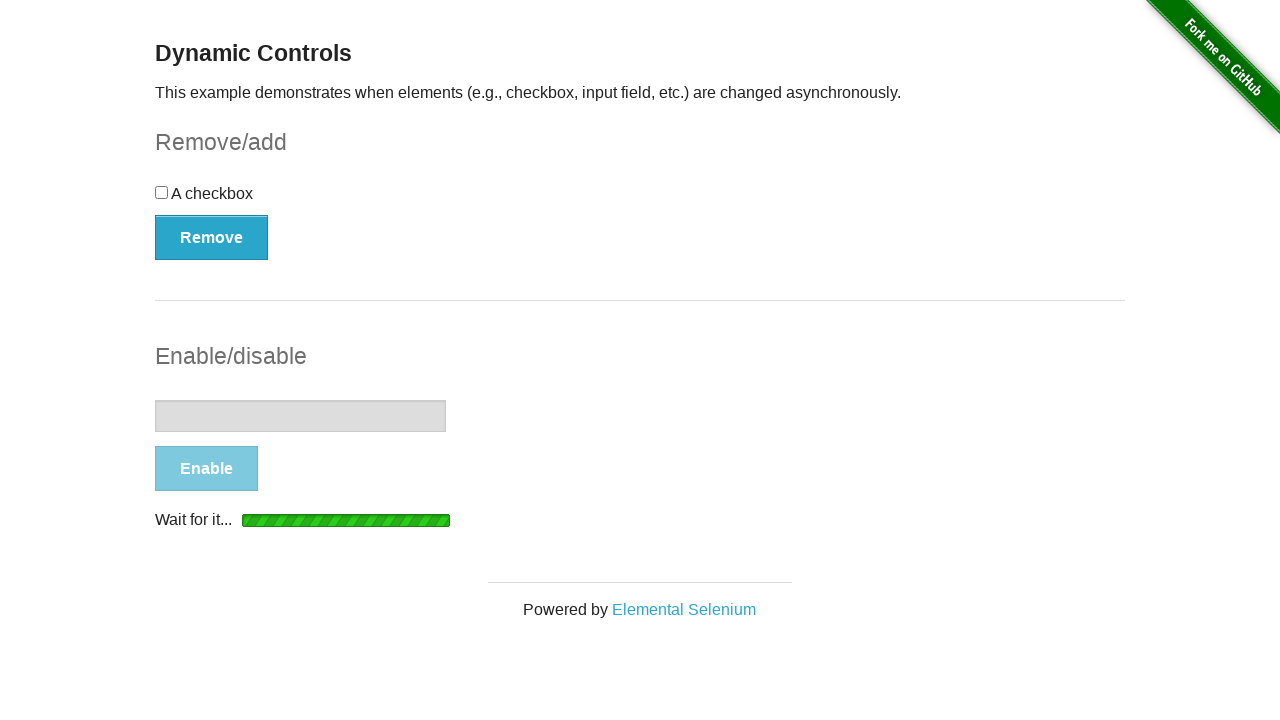

Waited for textbox to become visible
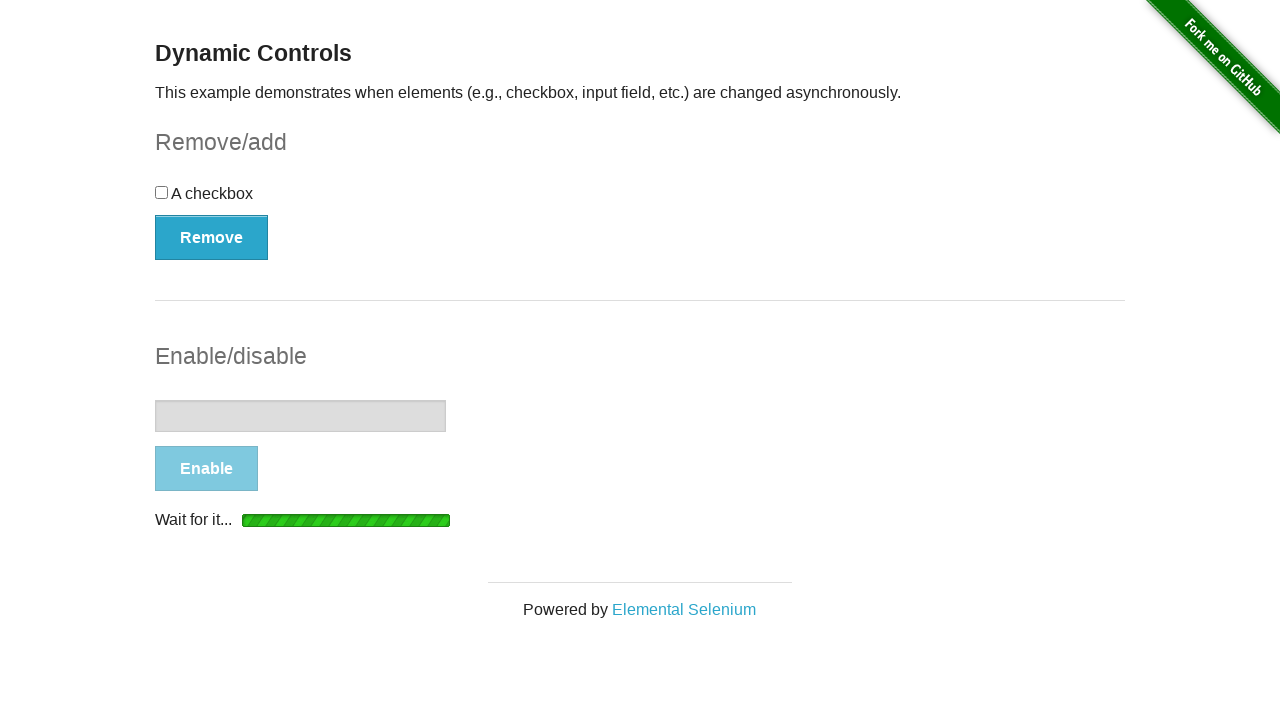

Waited for textbox to become enabled (disabled === false)
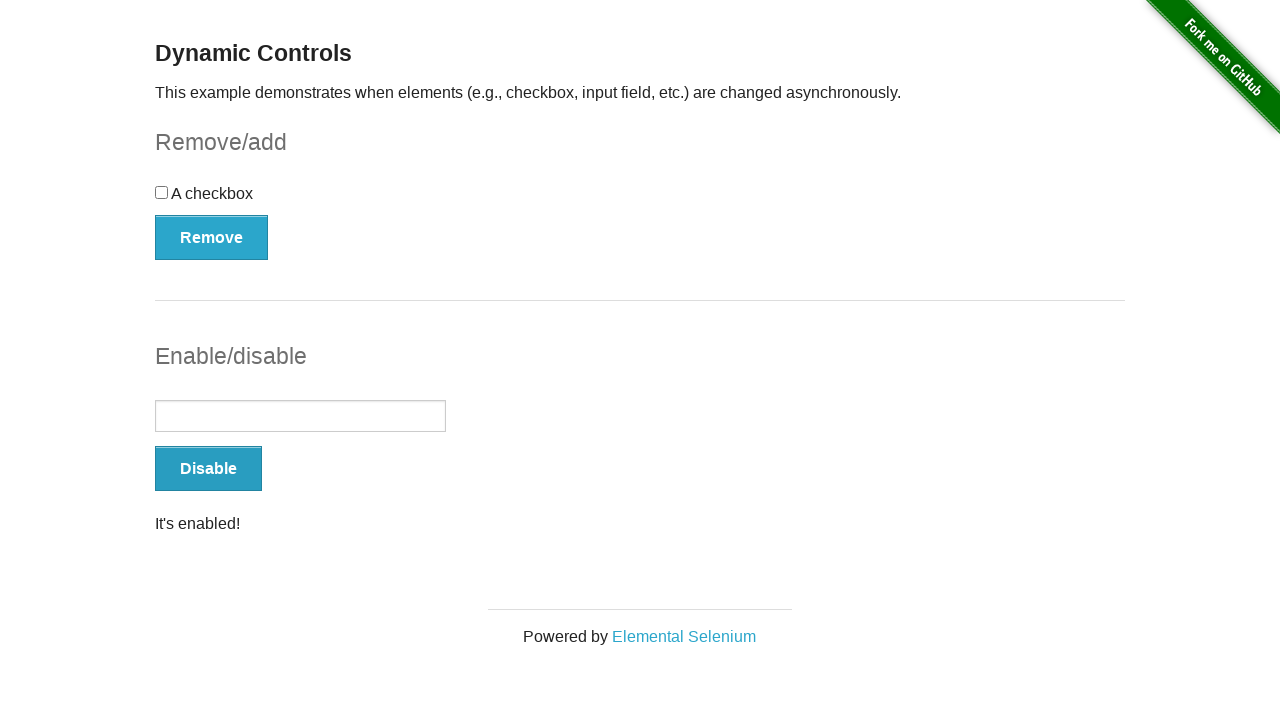

Verified textbox is now enabled
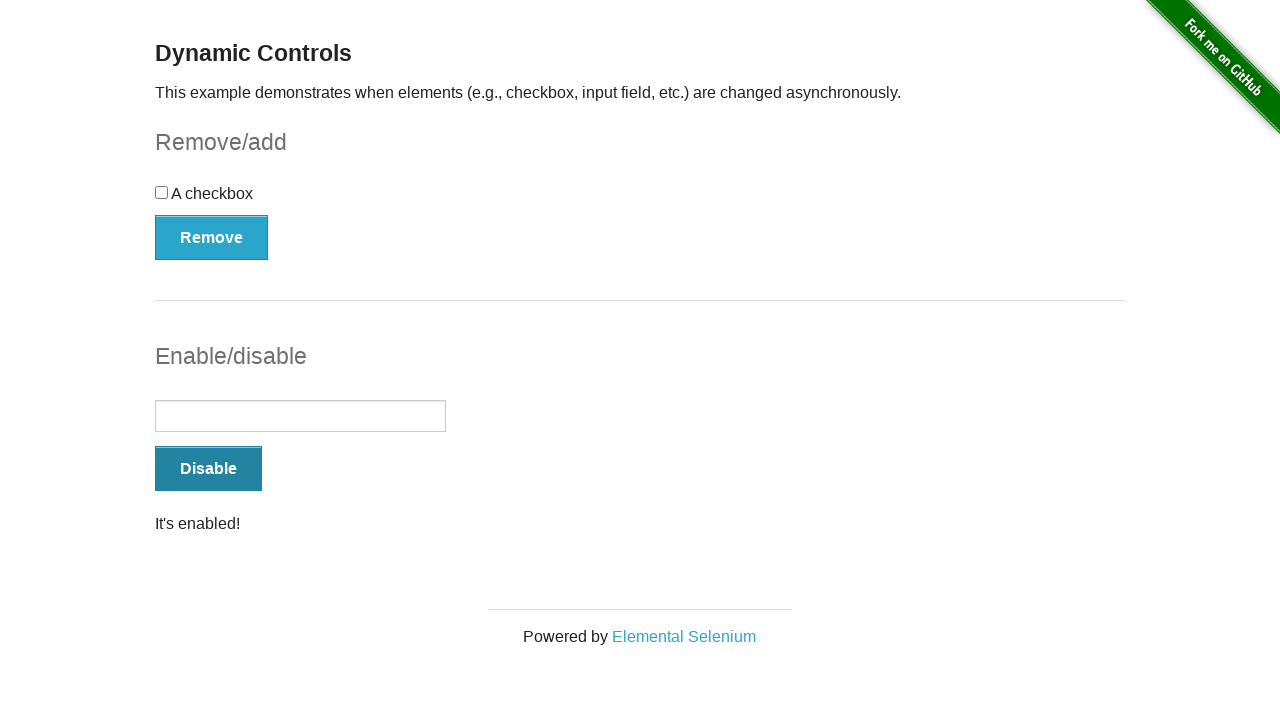

Verified success message displays 'It's enabled!'
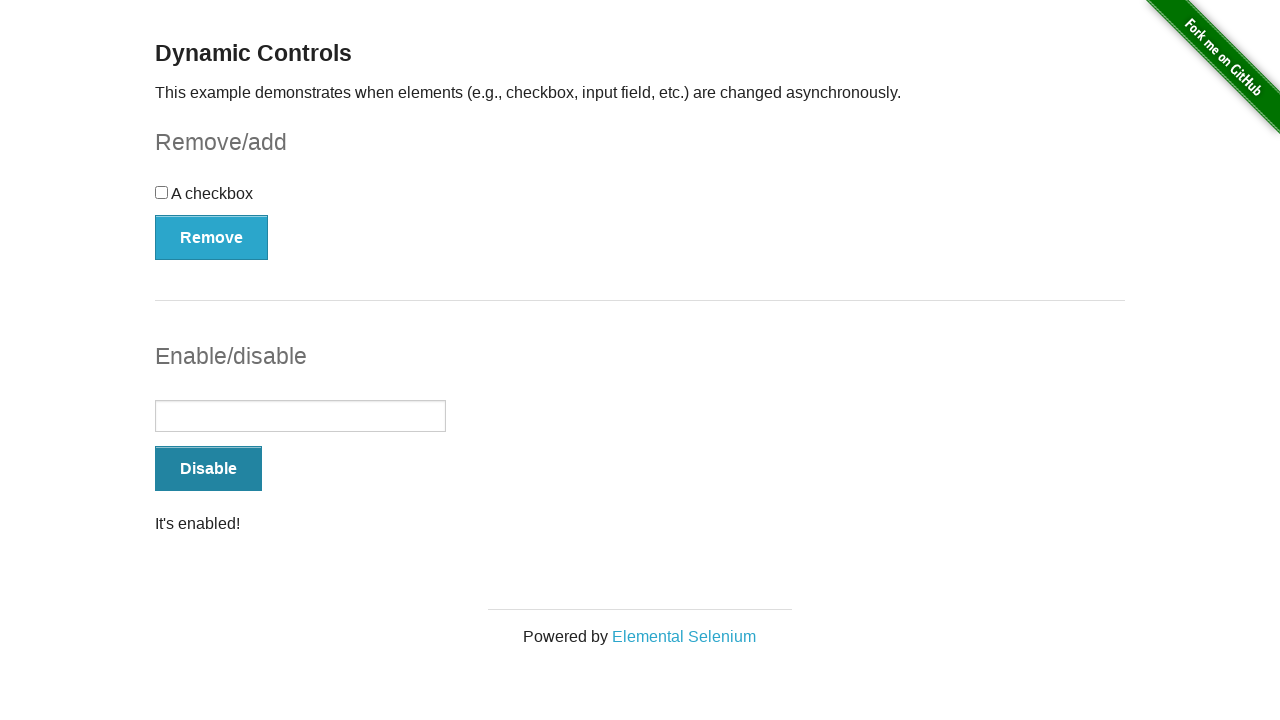

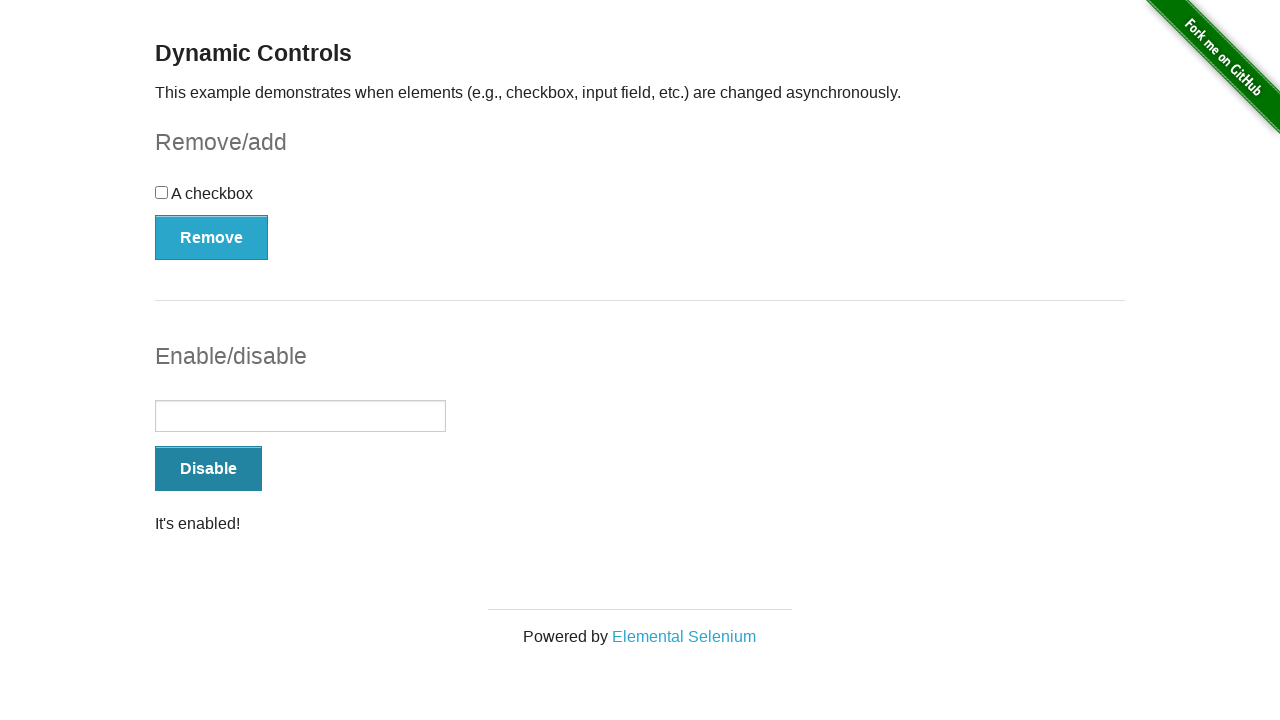